Tests an age calculator form by entering a name and age, submitting the form, and verifying the resulting message

Starting URL: https://kristinek.github.io/site/examples/age

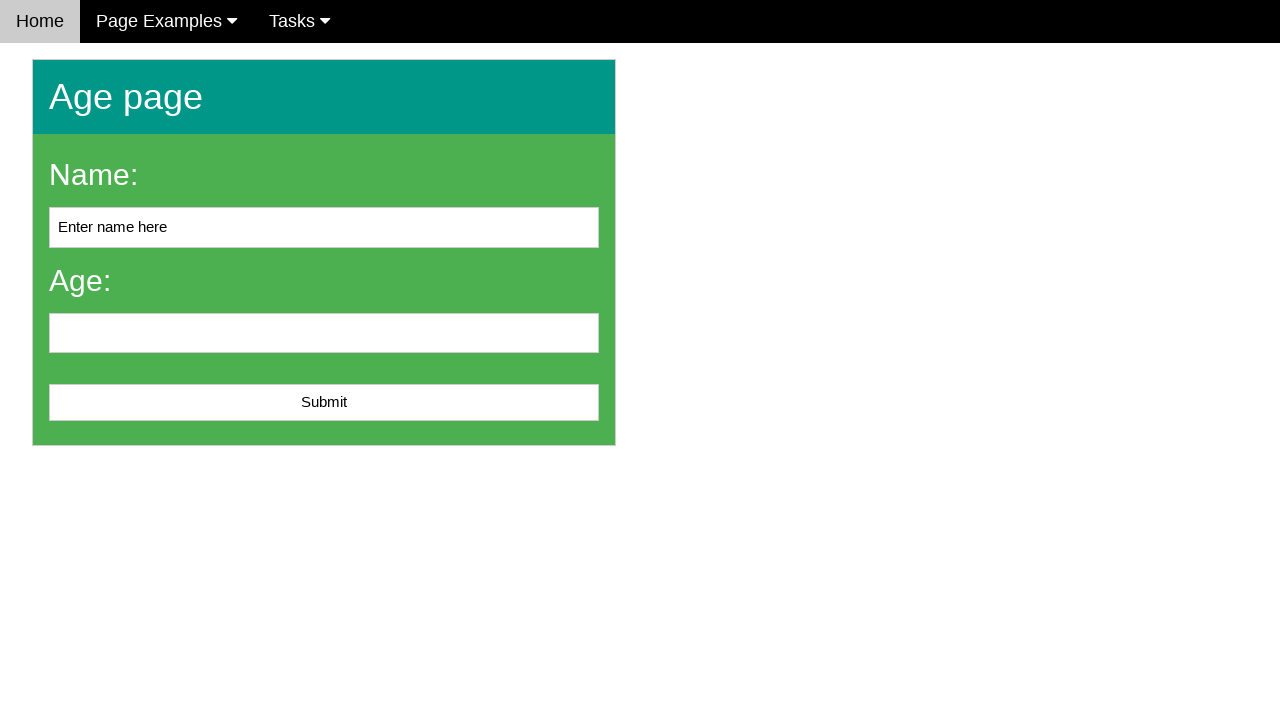

Cleared the name field on #name
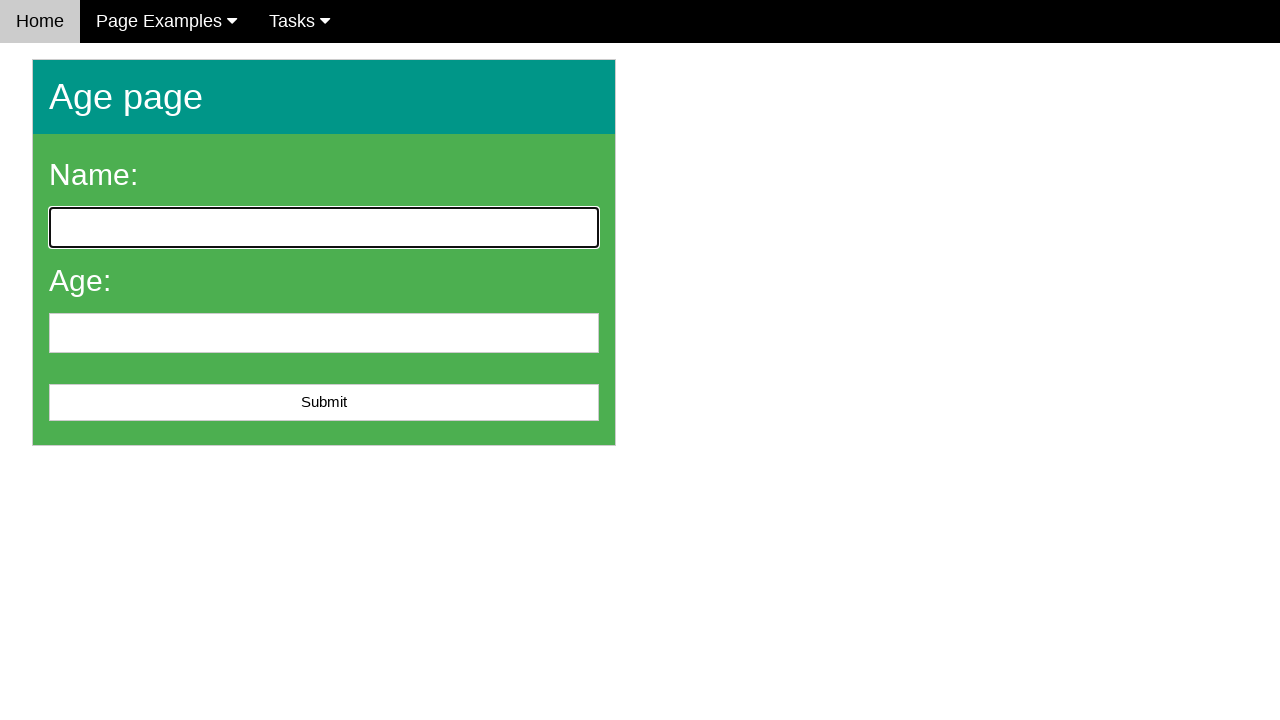

Filled name field with 'John Smith' on #name
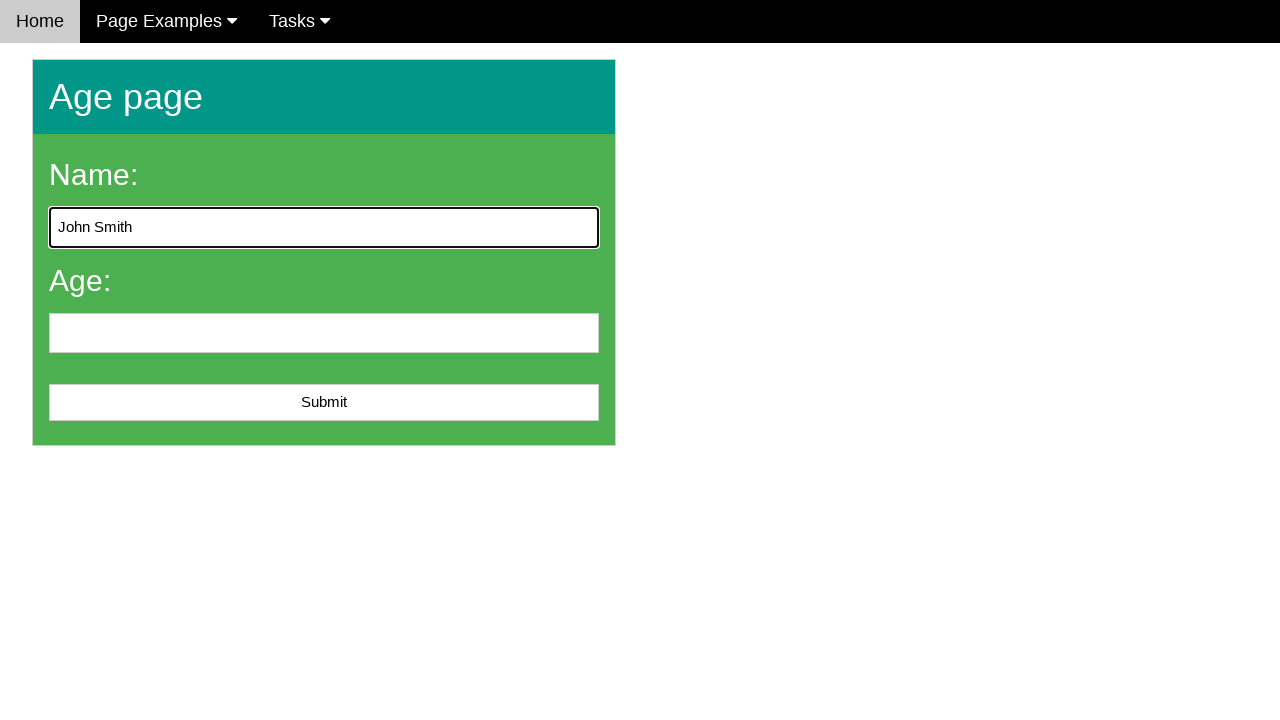

Filled age field with '25' on #age
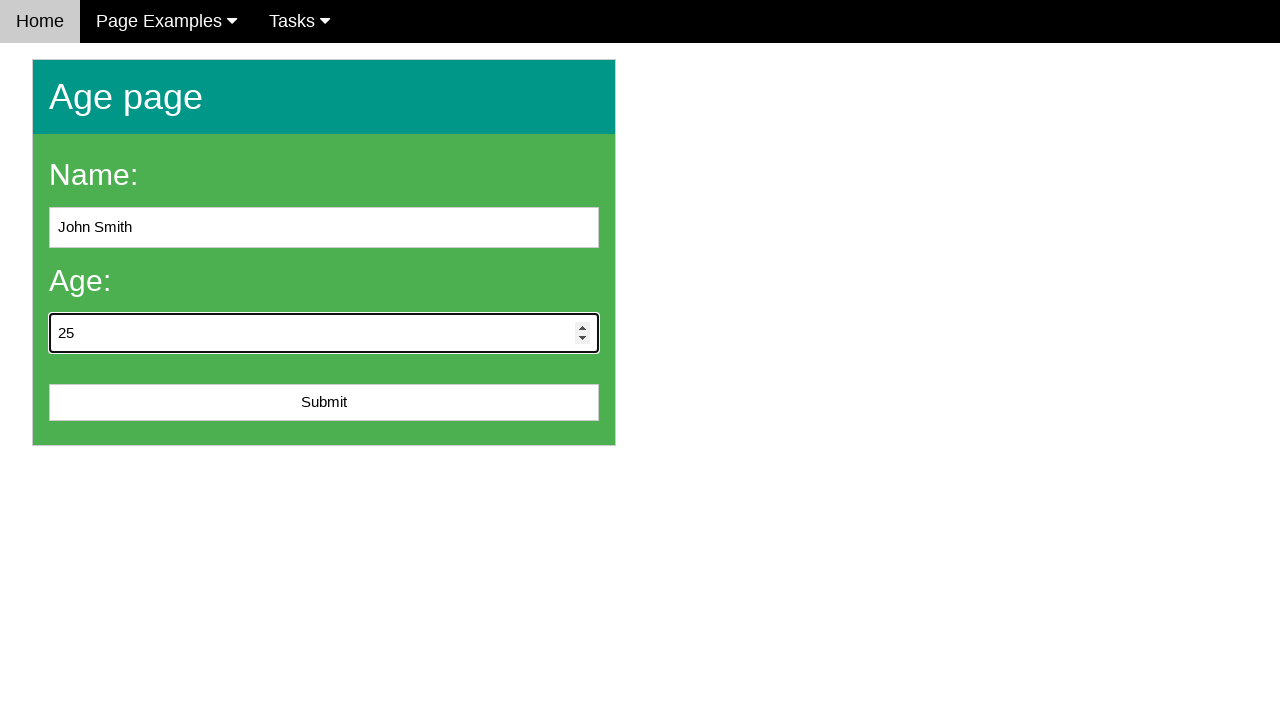

Clicked the submit button at (324, 403) on #submit
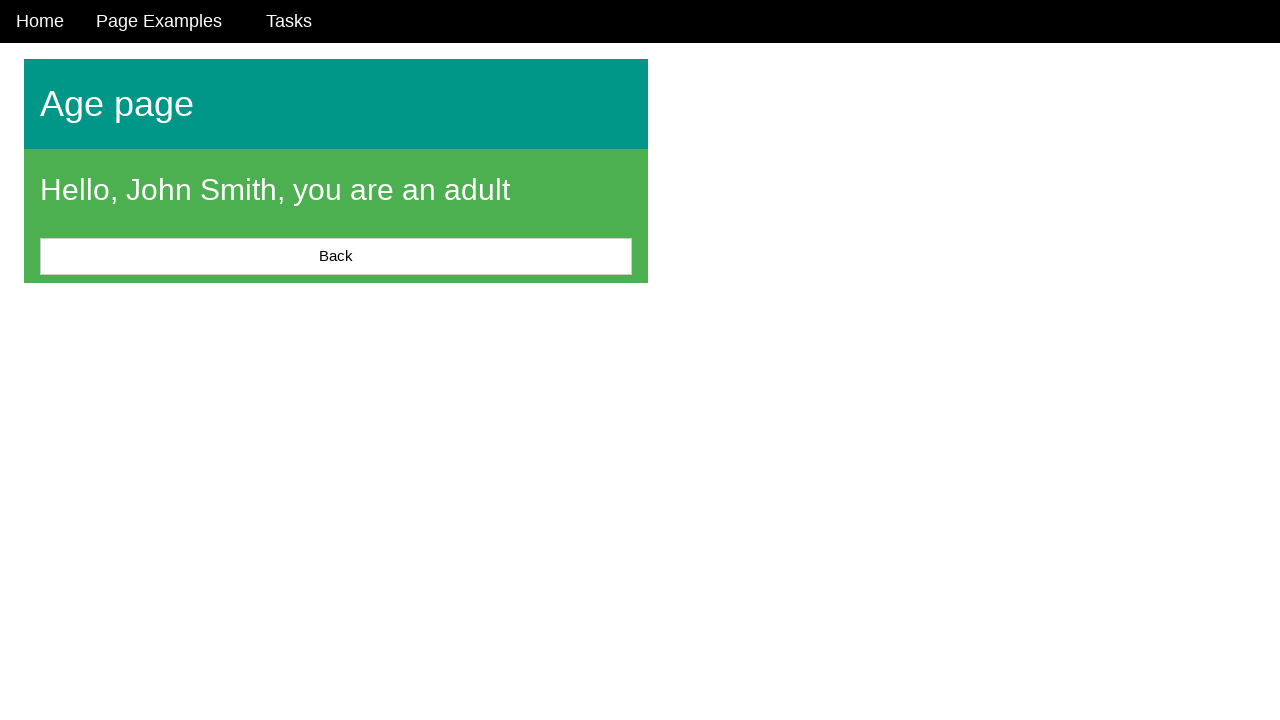

Waited for result message to appear
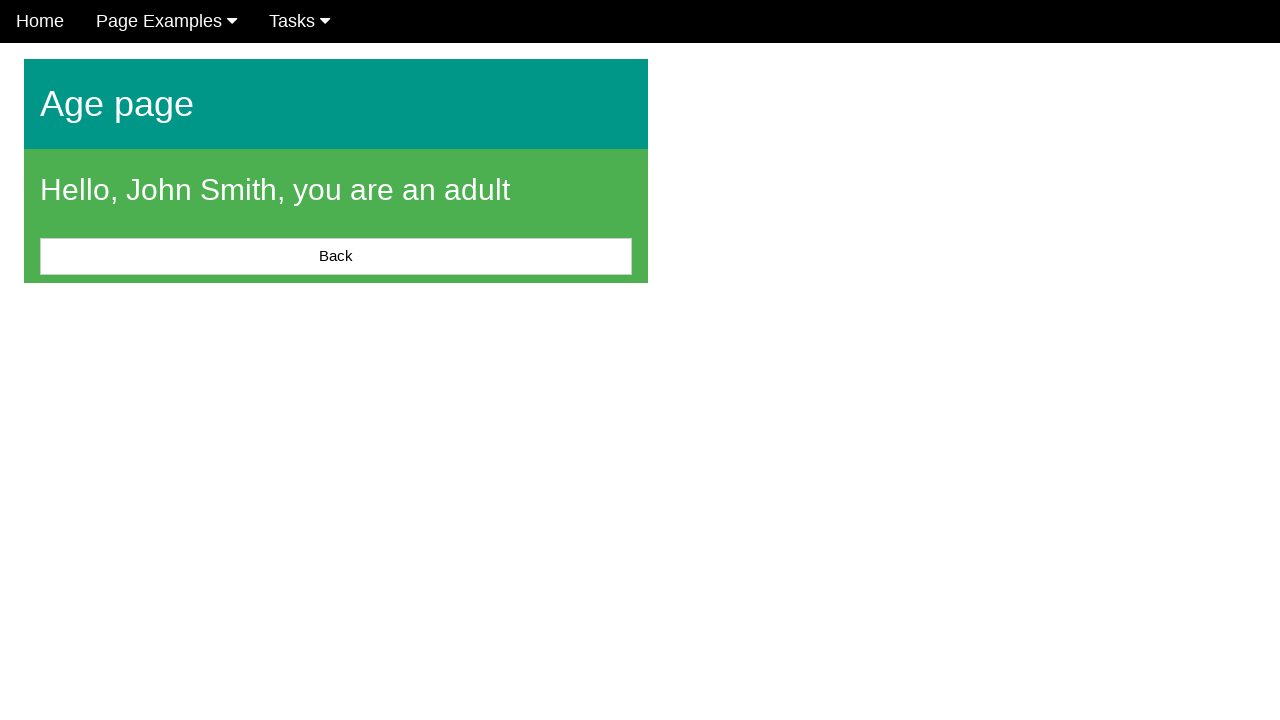

Retrieved message text content
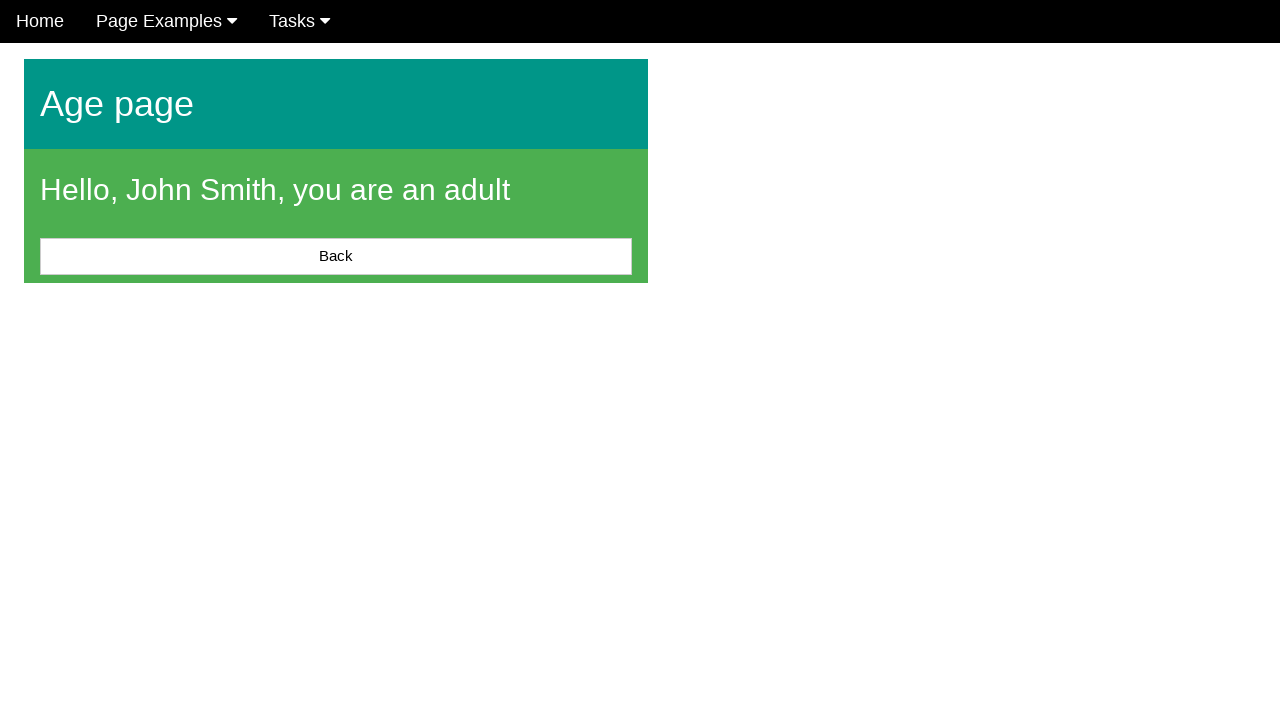

Verified that message contains 'John Smith' or is not empty
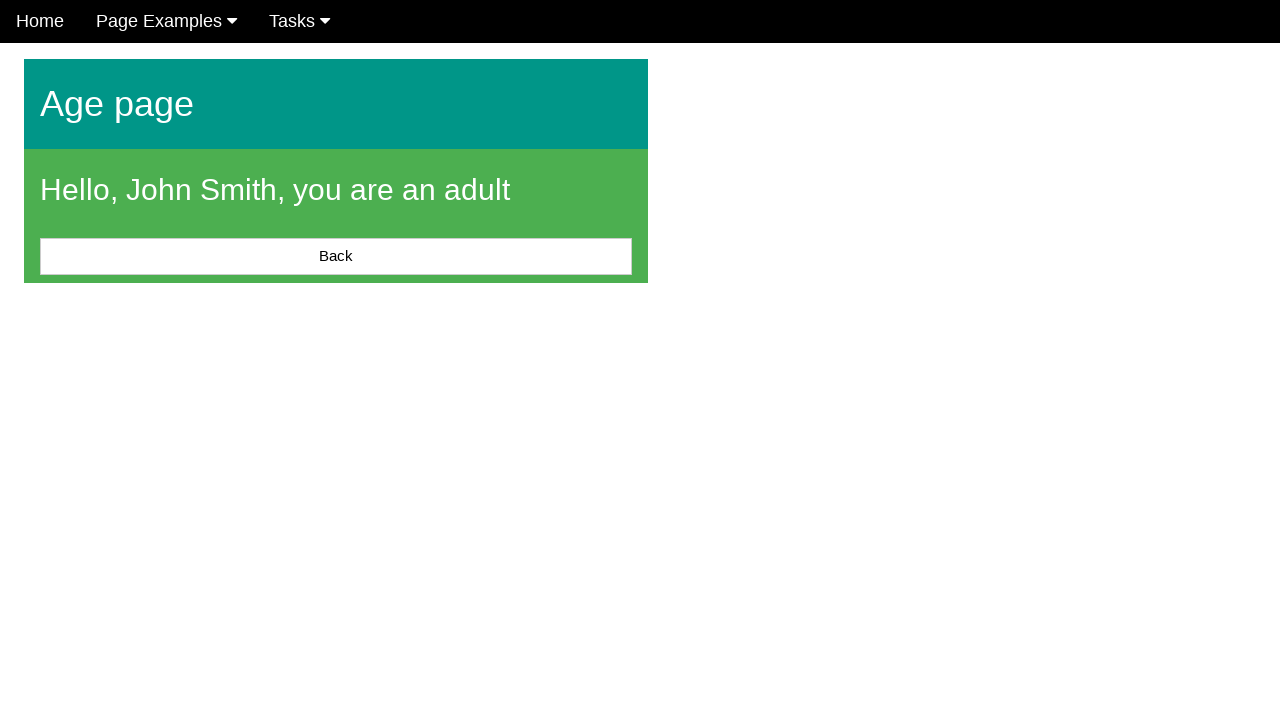

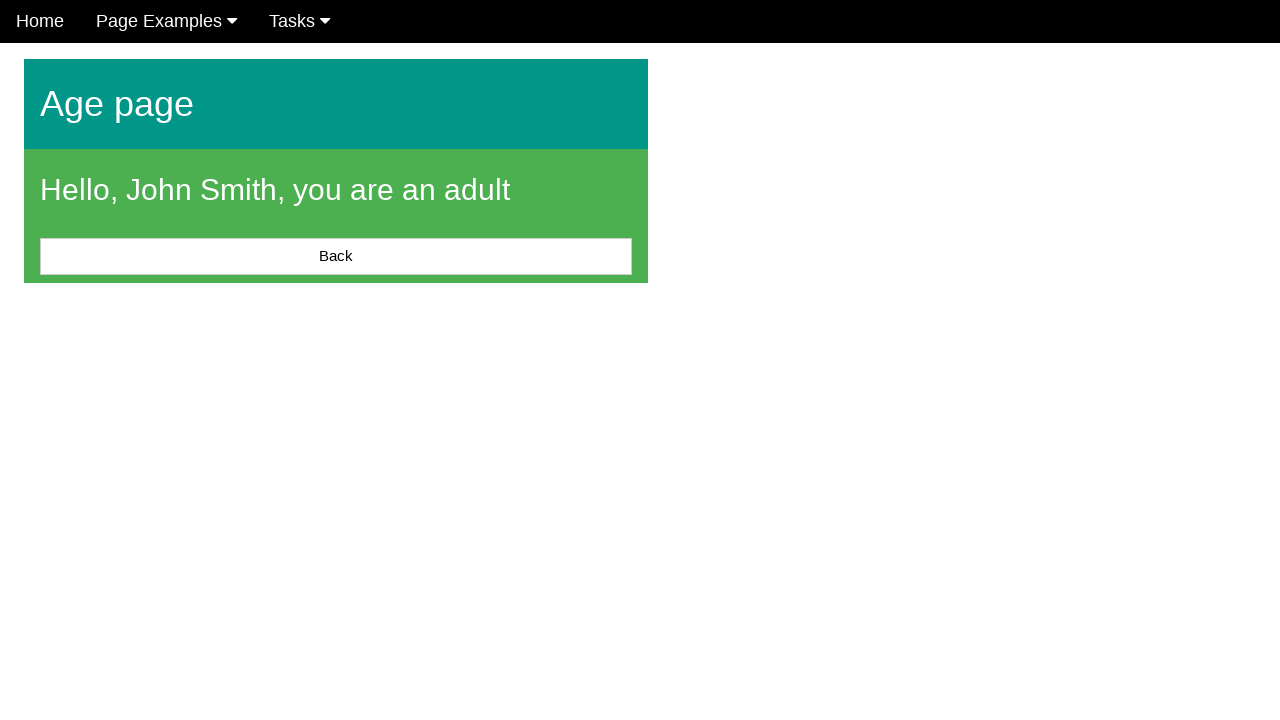